Tests feedback form submission with multiple data sets, verifying that the confirmation page displays the submitted name

Starting URL: http://zero.webappsecurity.com/index.html

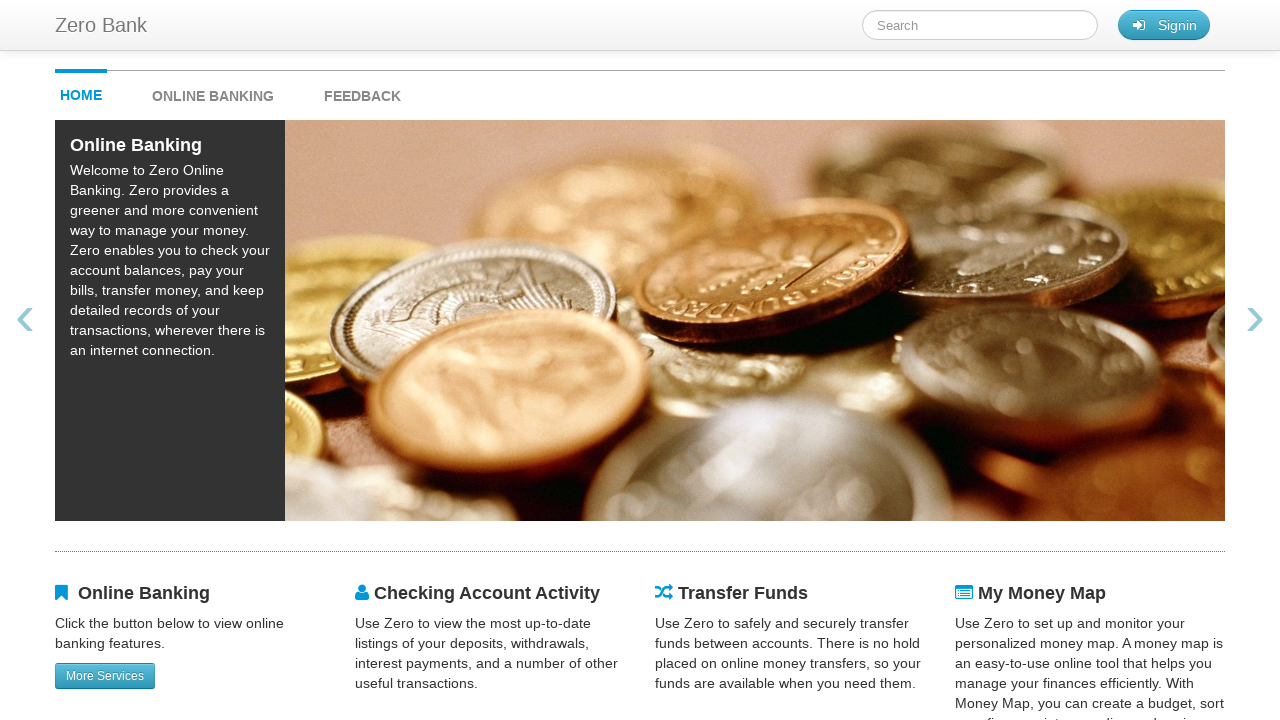

Clicked on Feedback link at (362, 96) on text='Feedback'
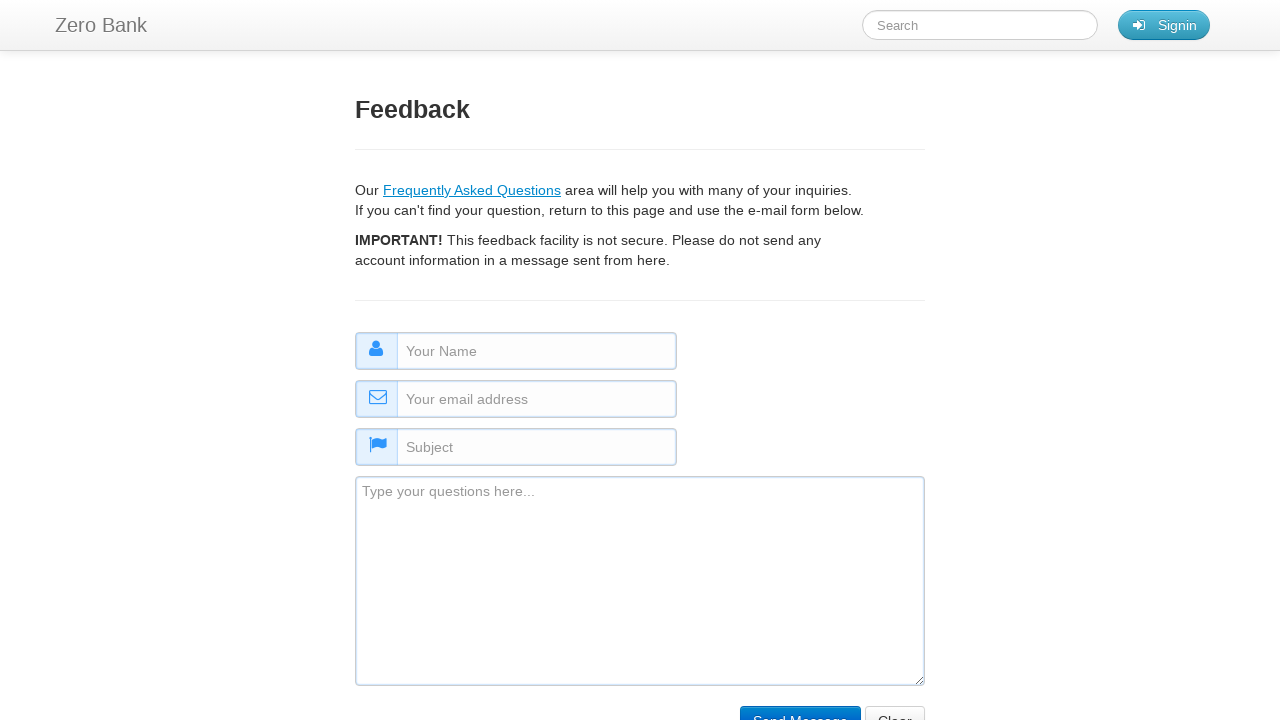

Filled name field with 'Prem' on #name
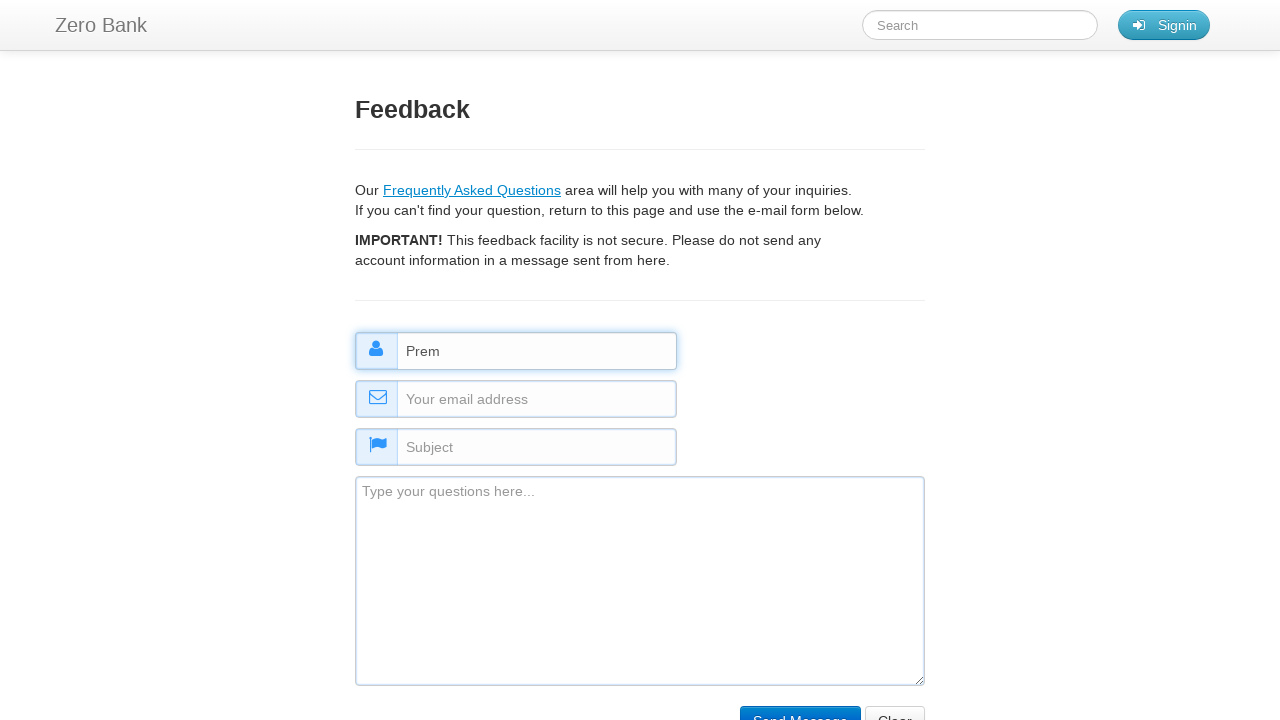

Filled email field with 'prem@gmail.com' on #email
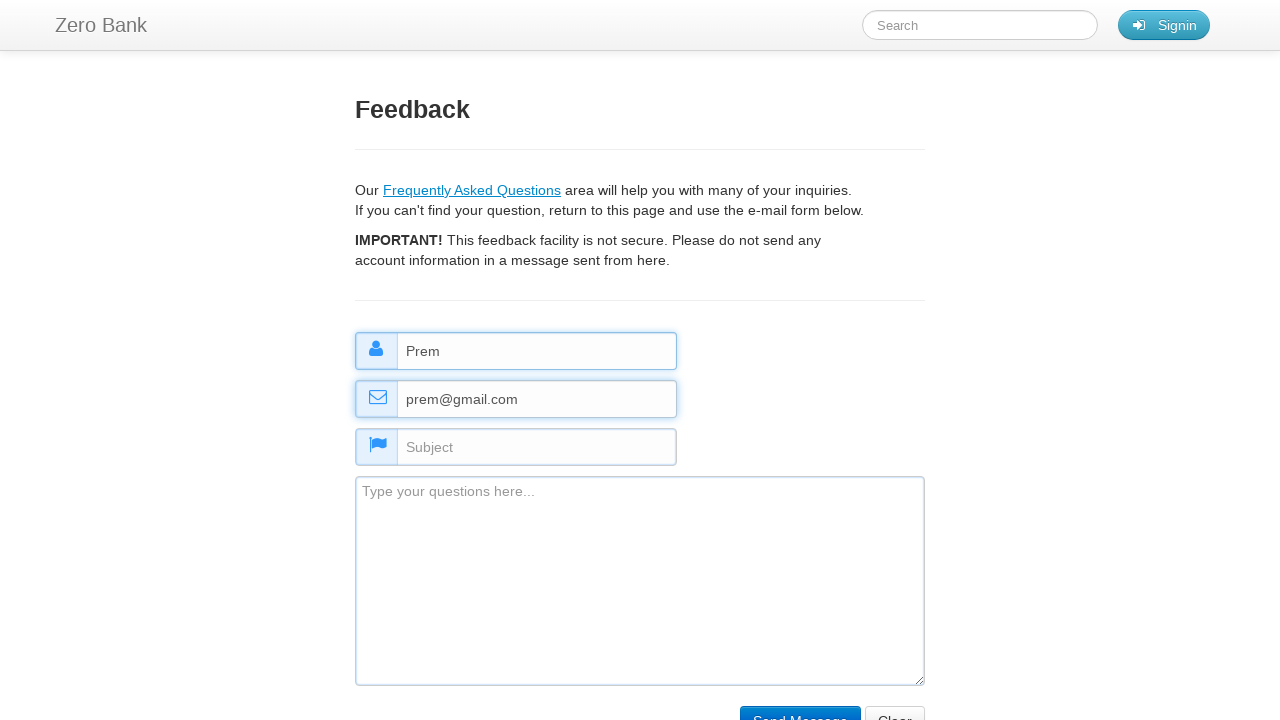

Filled subject field with 'login issue' on #subject
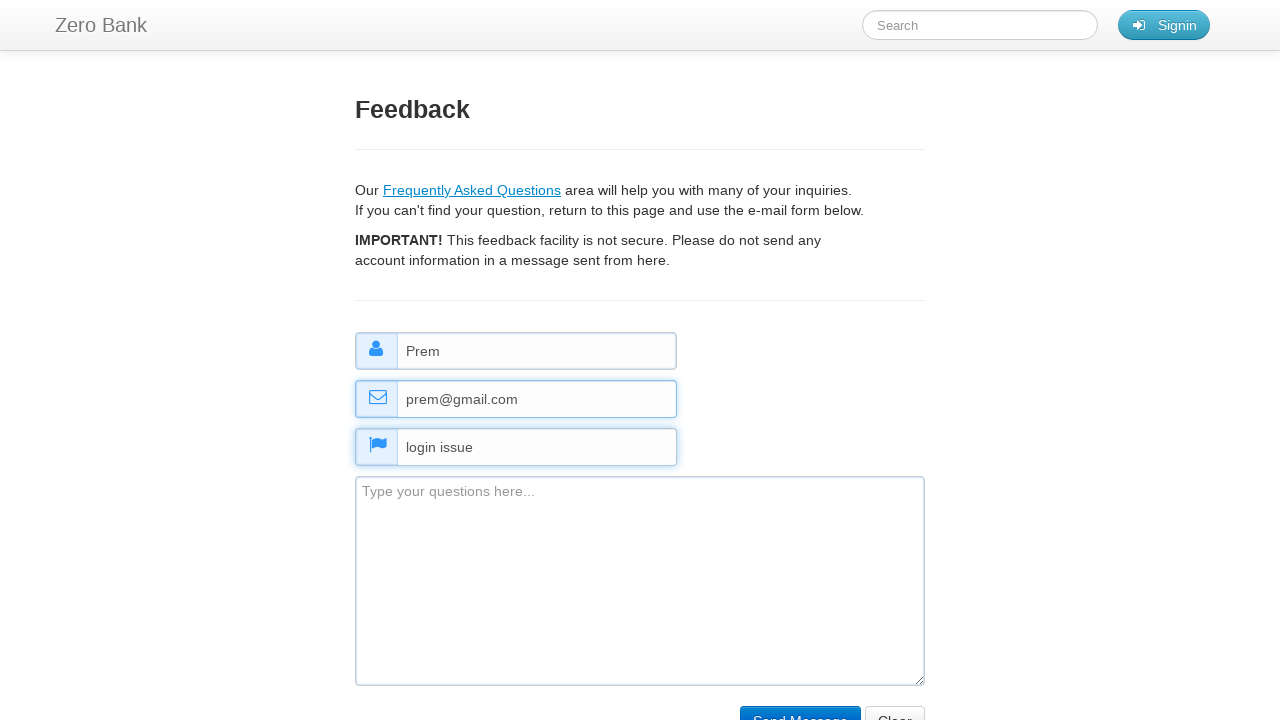

Filled comment field with 'login not working' on #comment
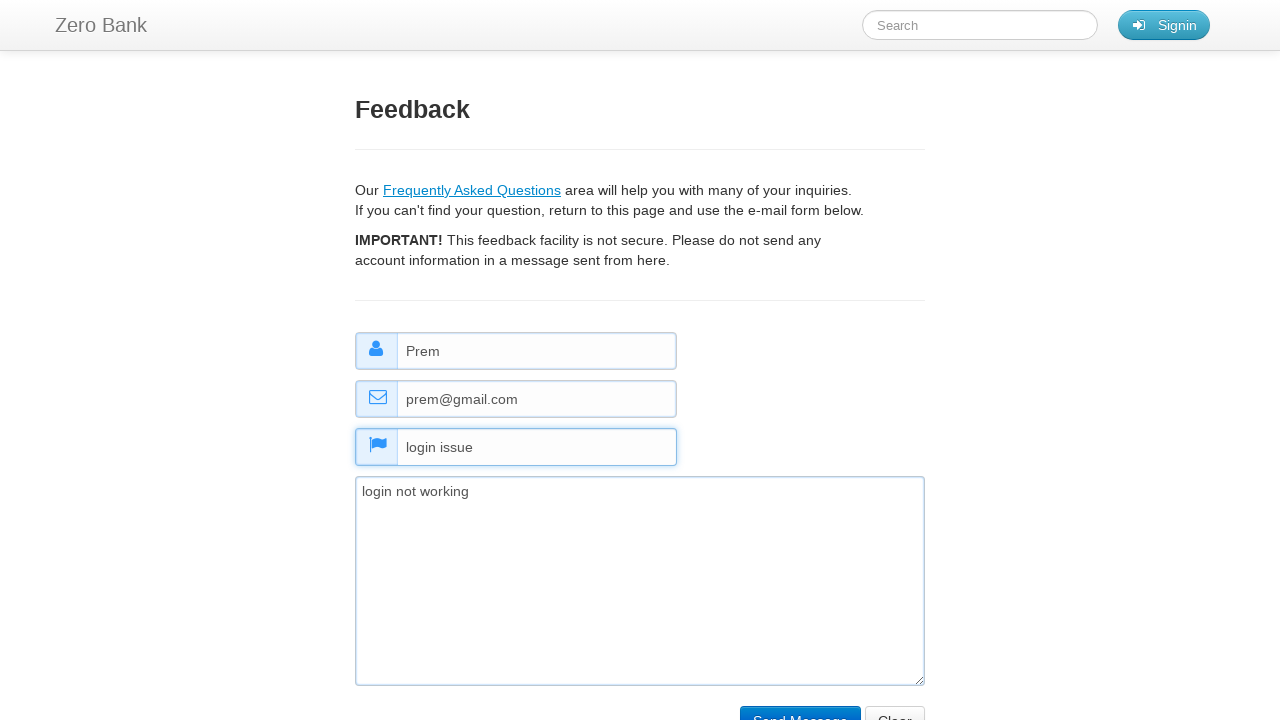

Clicked submit button to submit feedback form at (800, 705) on input[name='submit']
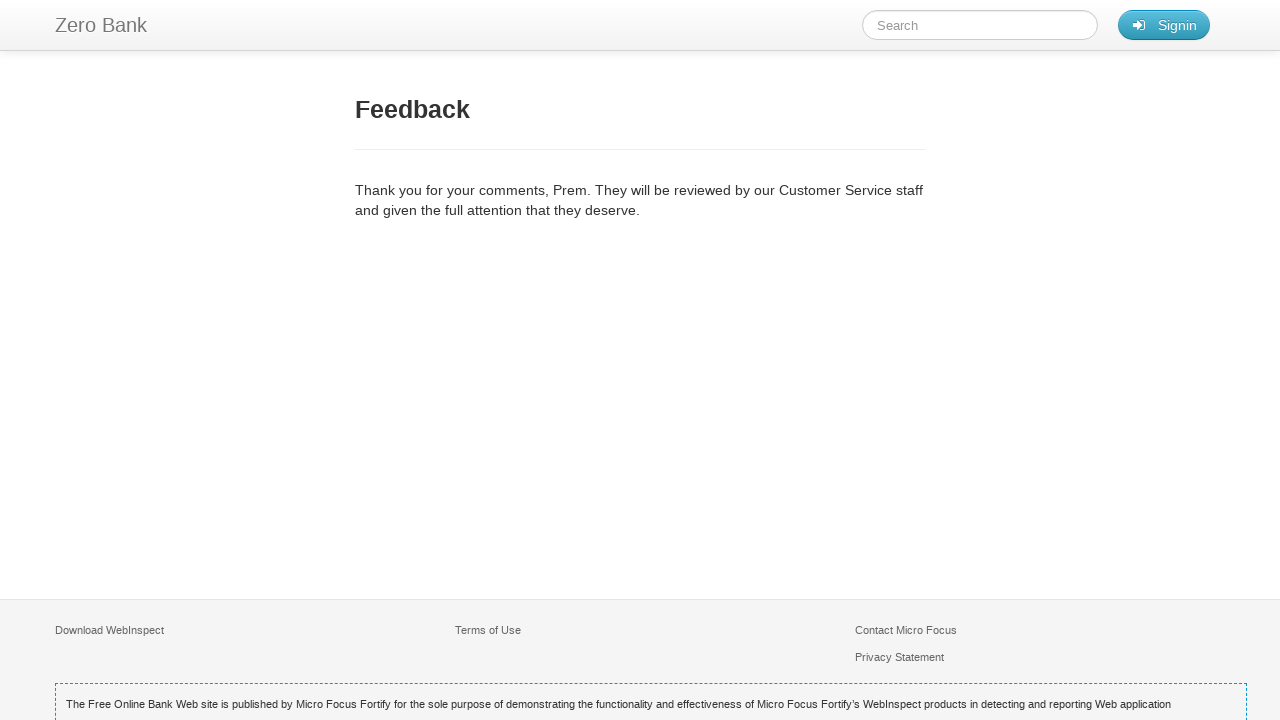

Retrieved confirmation message text
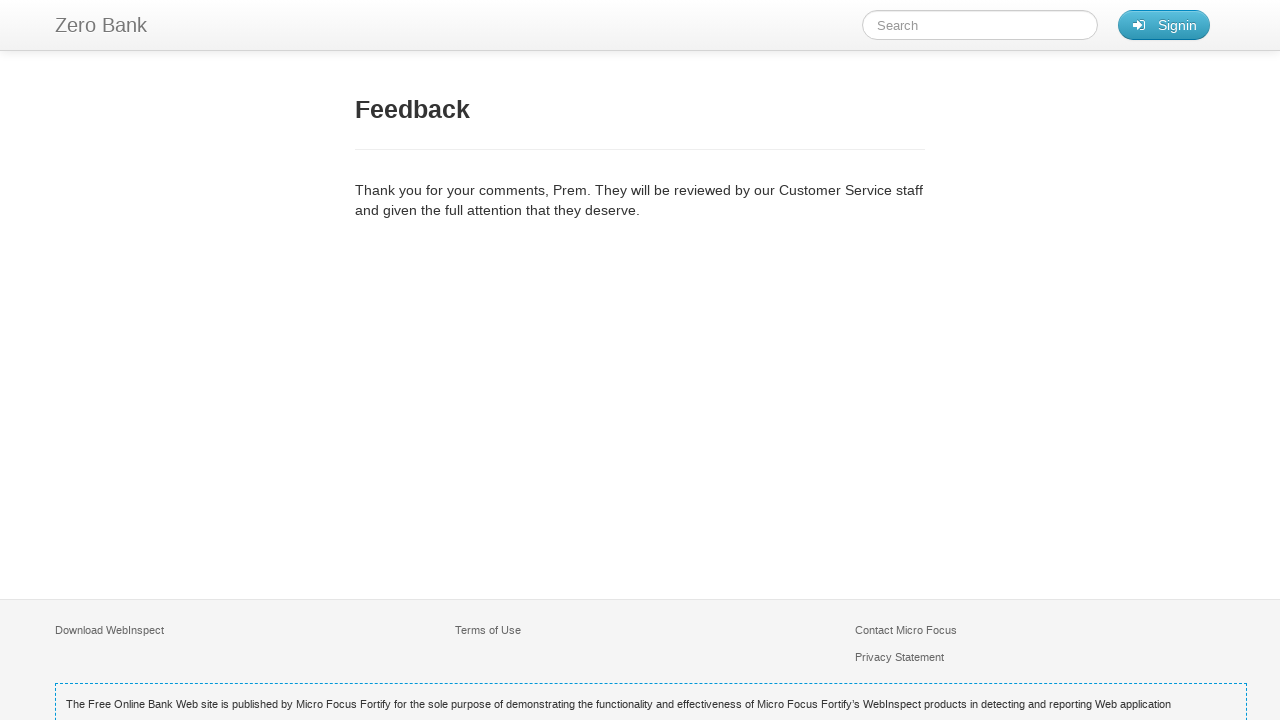

Verified that name 'Prem' is present in confirmation message
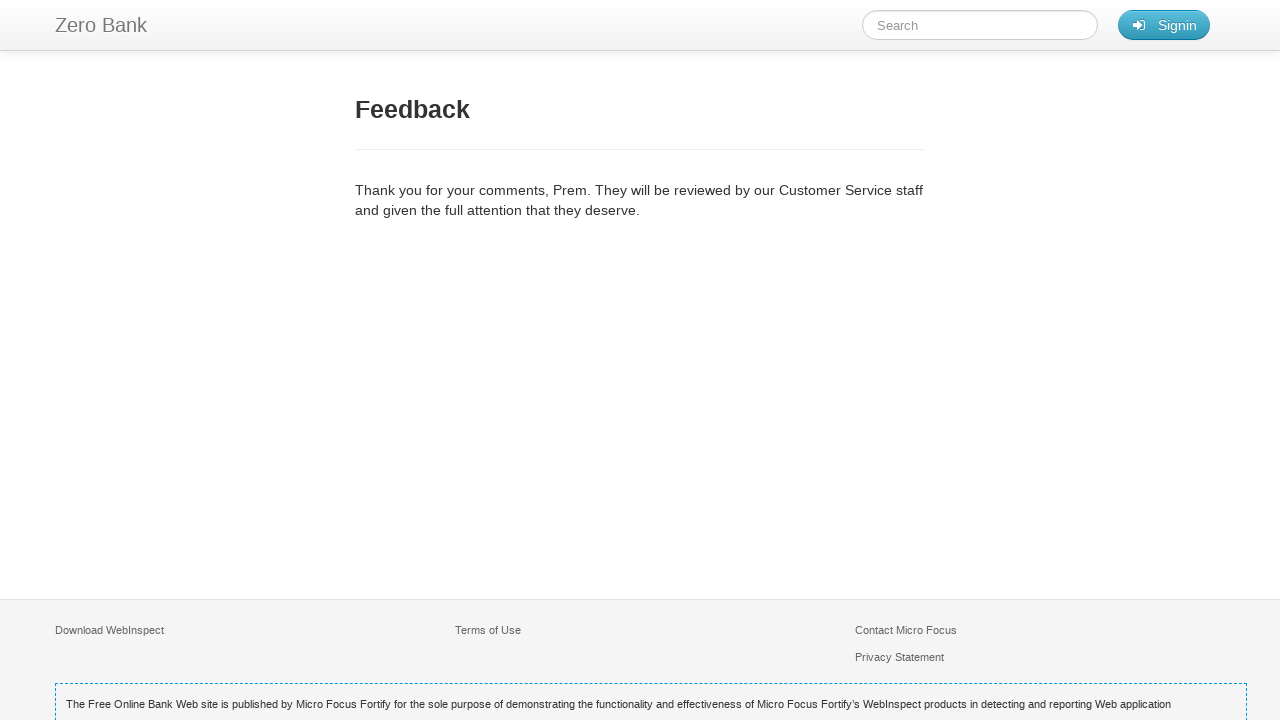

Navigated back to home page
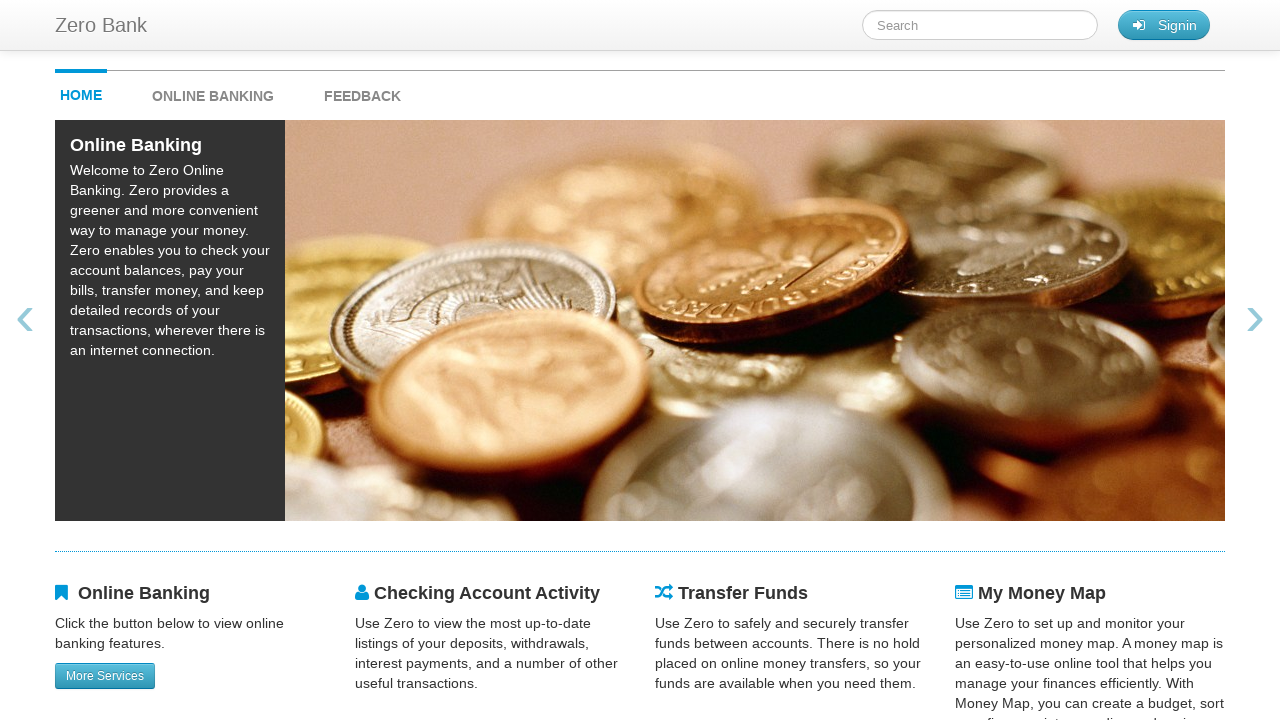

Clicked on Feedback link at (362, 96) on text='Feedback'
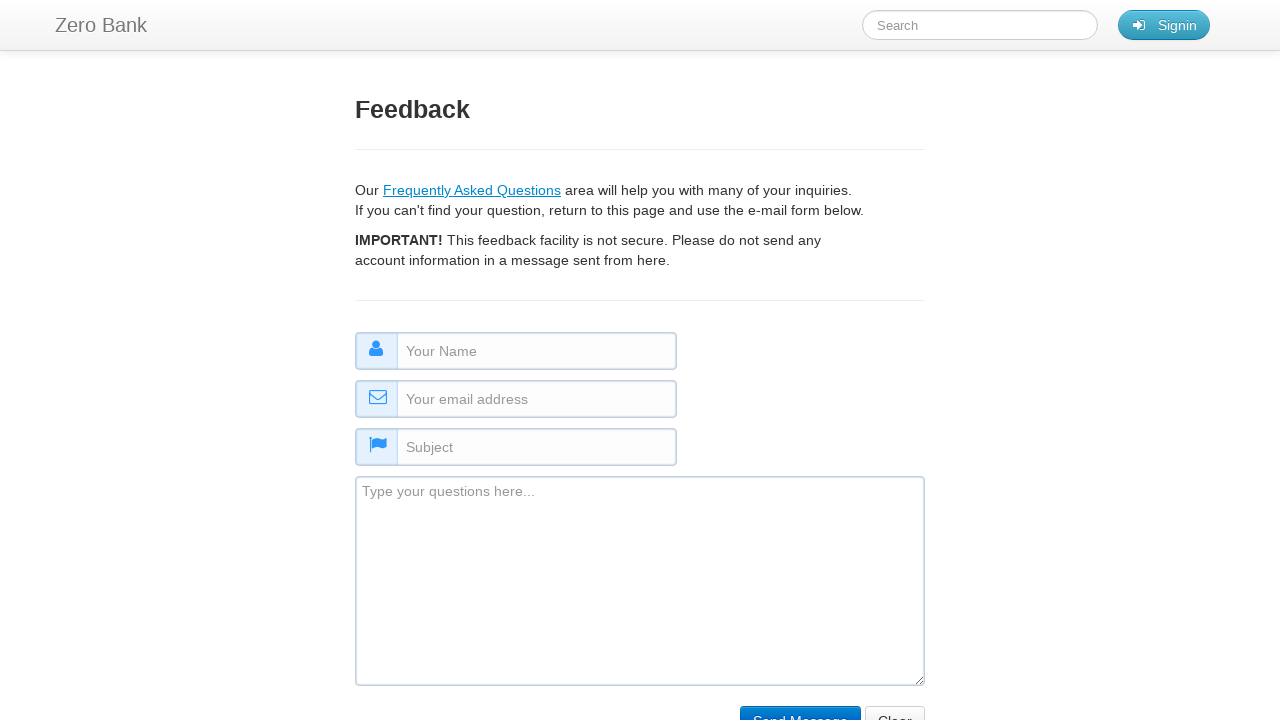

Filled name field with 'Kathick' on #name
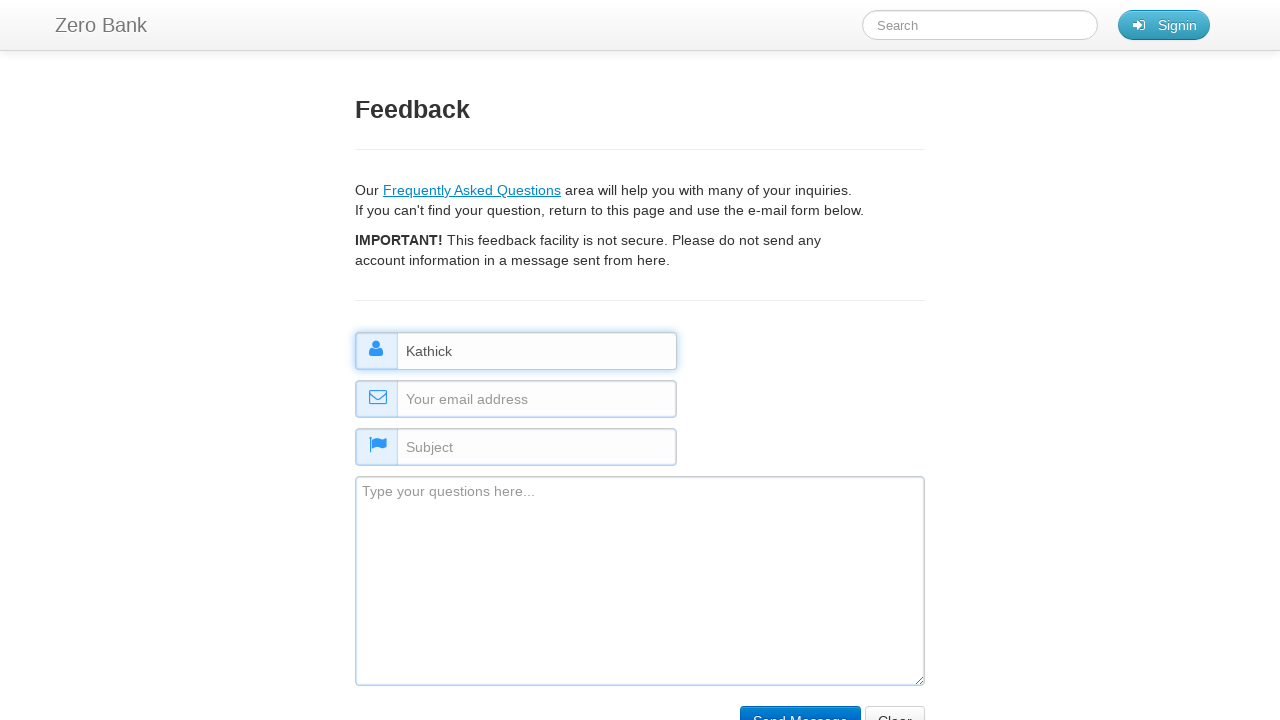

Filled email field with 'karthick@gmail.com' on #email
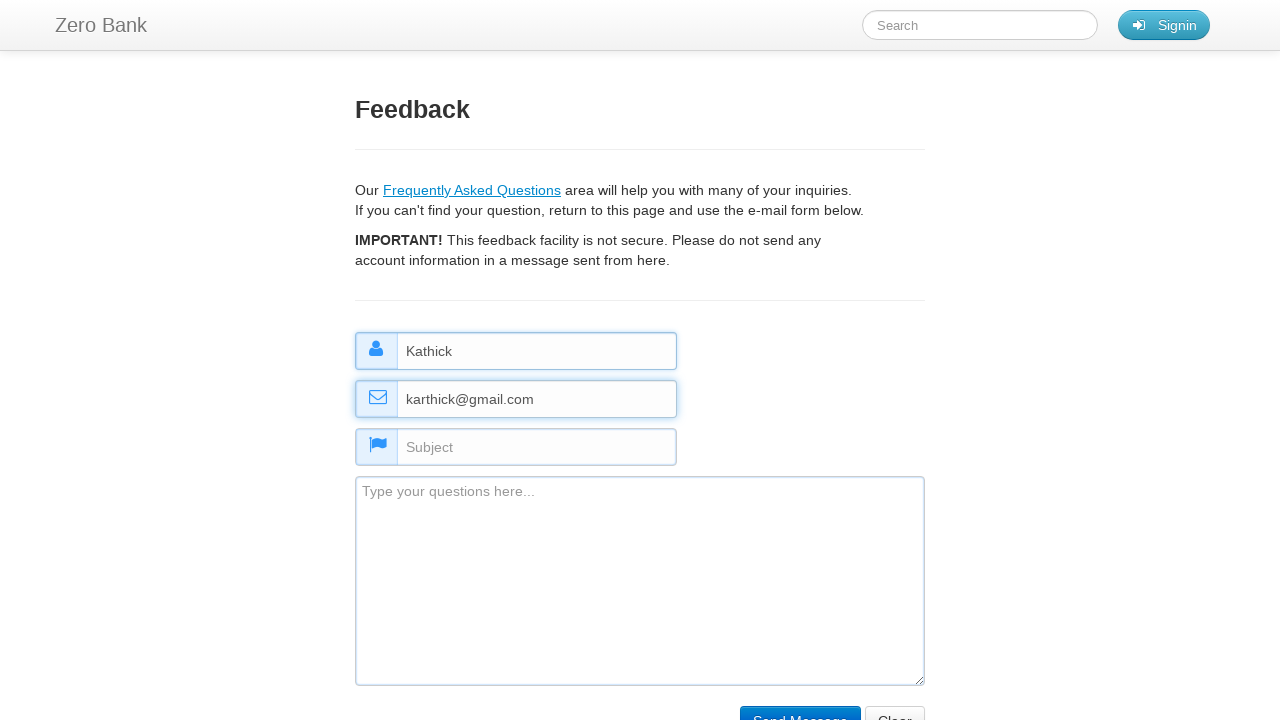

Filled subject field with 'balance issue' on #subject
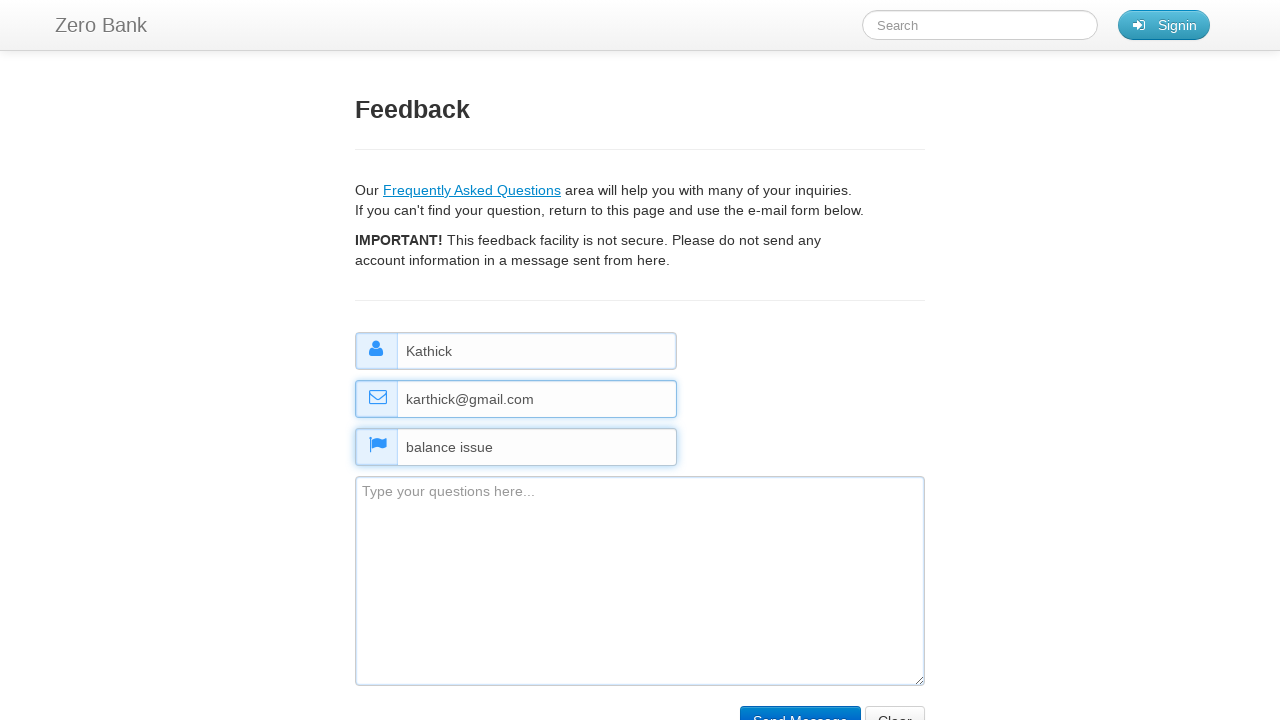

Filled comment field with 'invalid transaction' on #comment
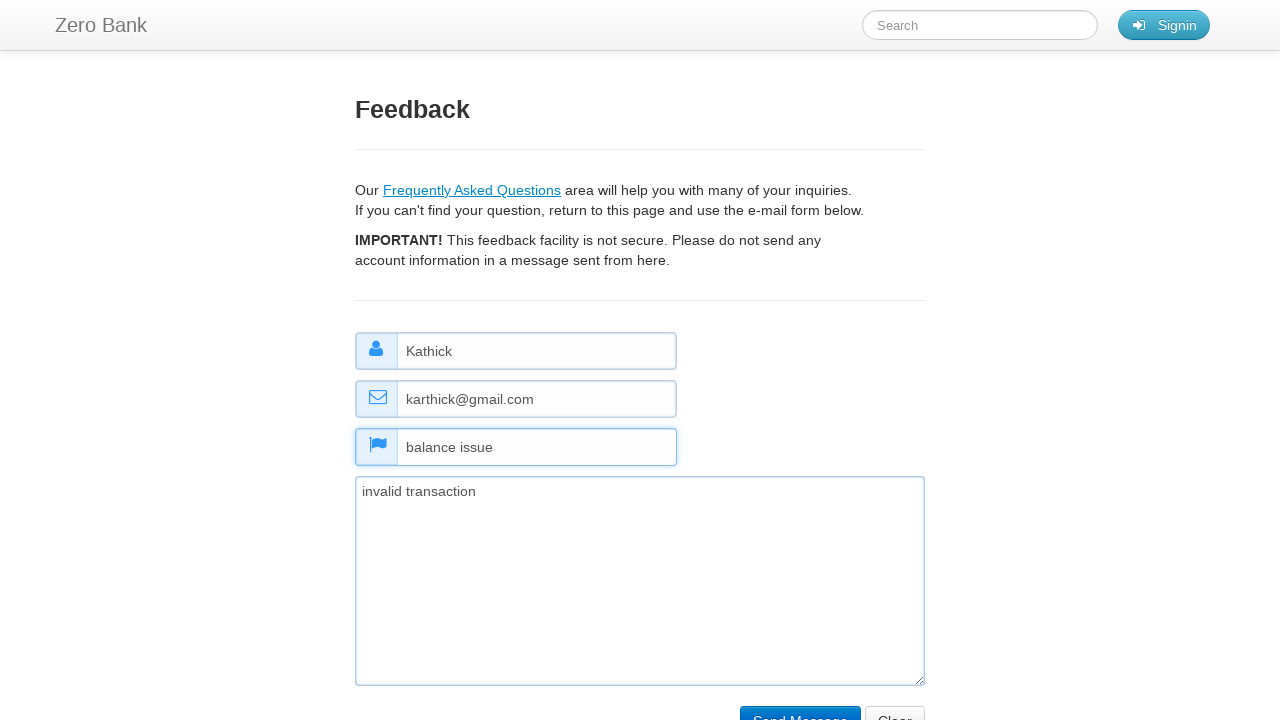

Clicked submit button to submit feedback form at (800, 705) on input[name='submit']
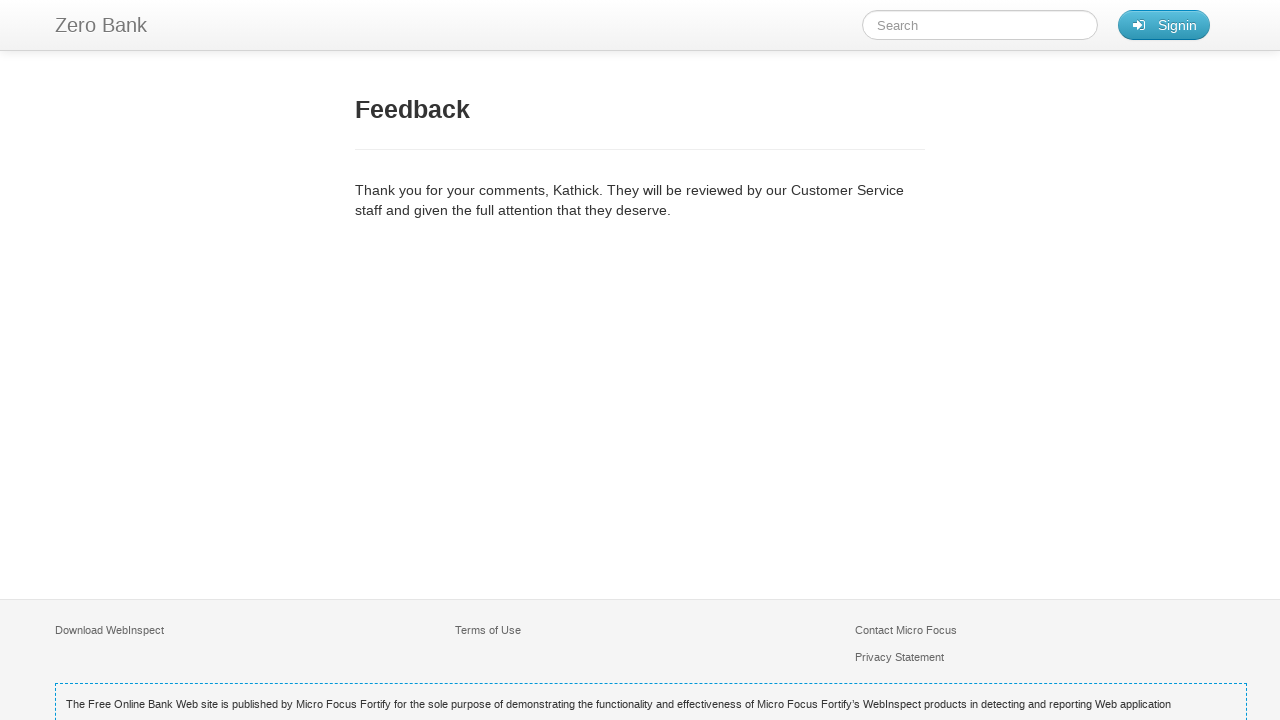

Retrieved confirmation message text
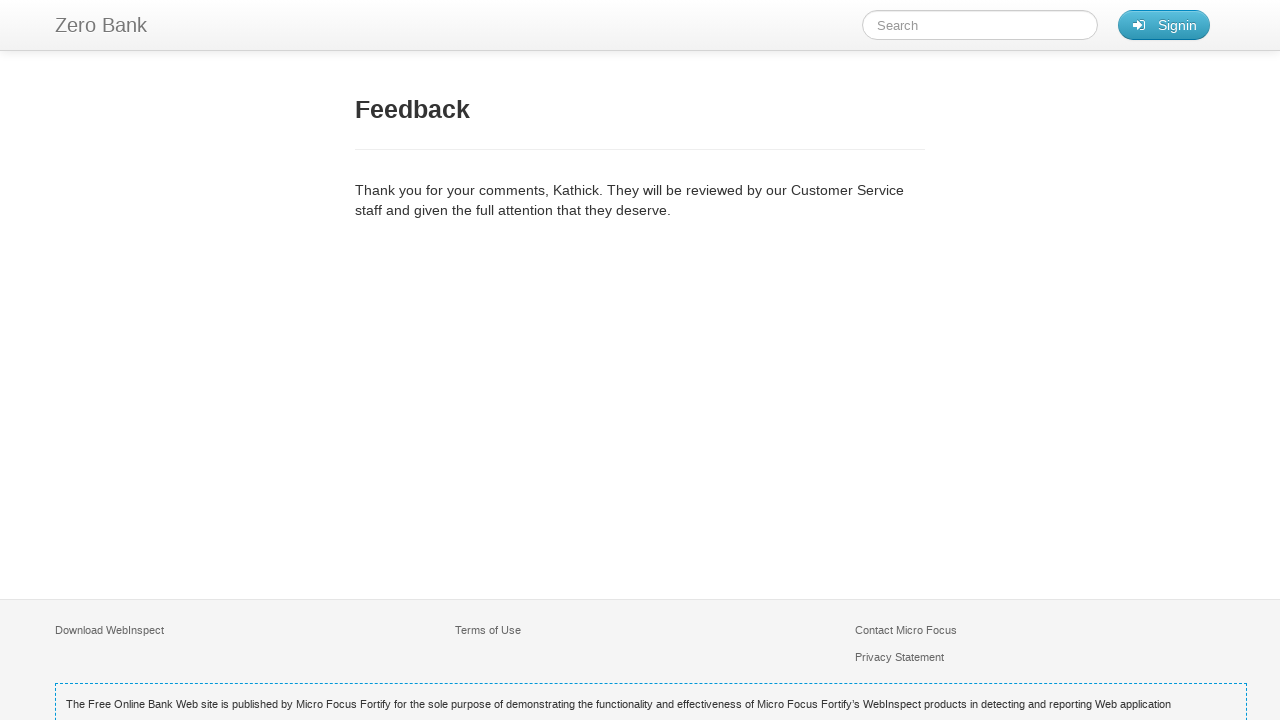

Verified that name 'Kathick' is present in confirmation message
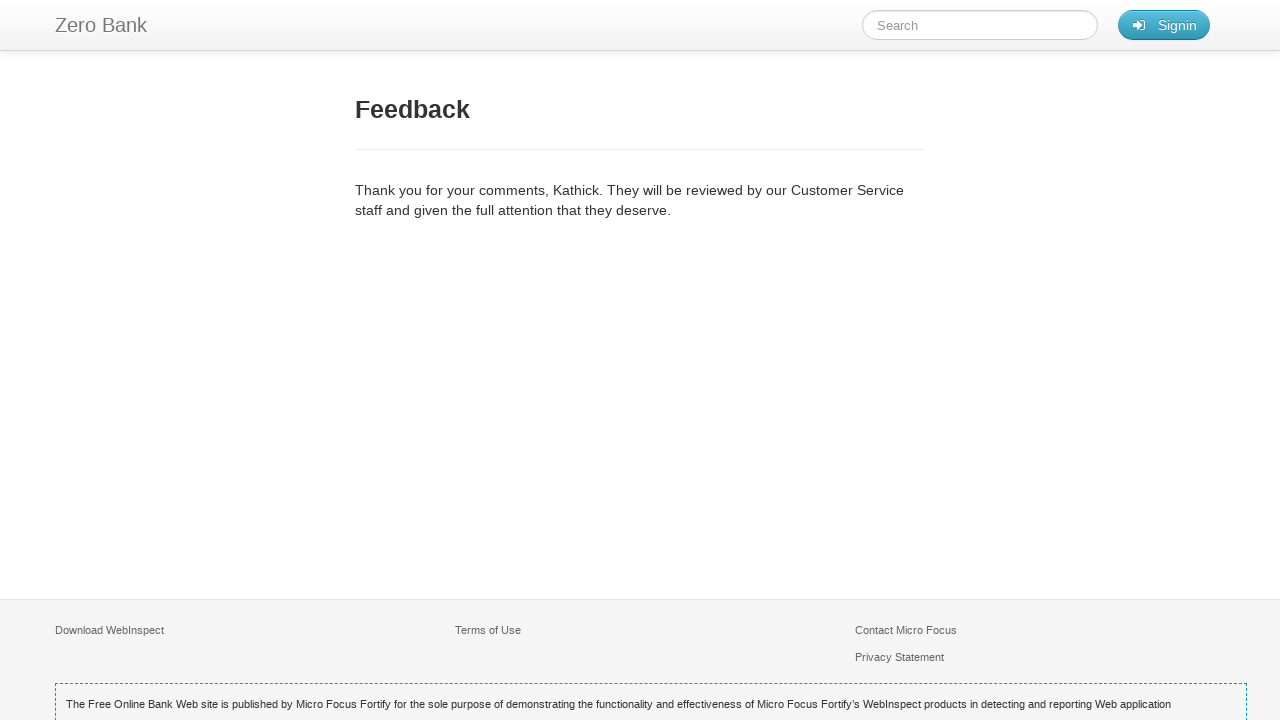

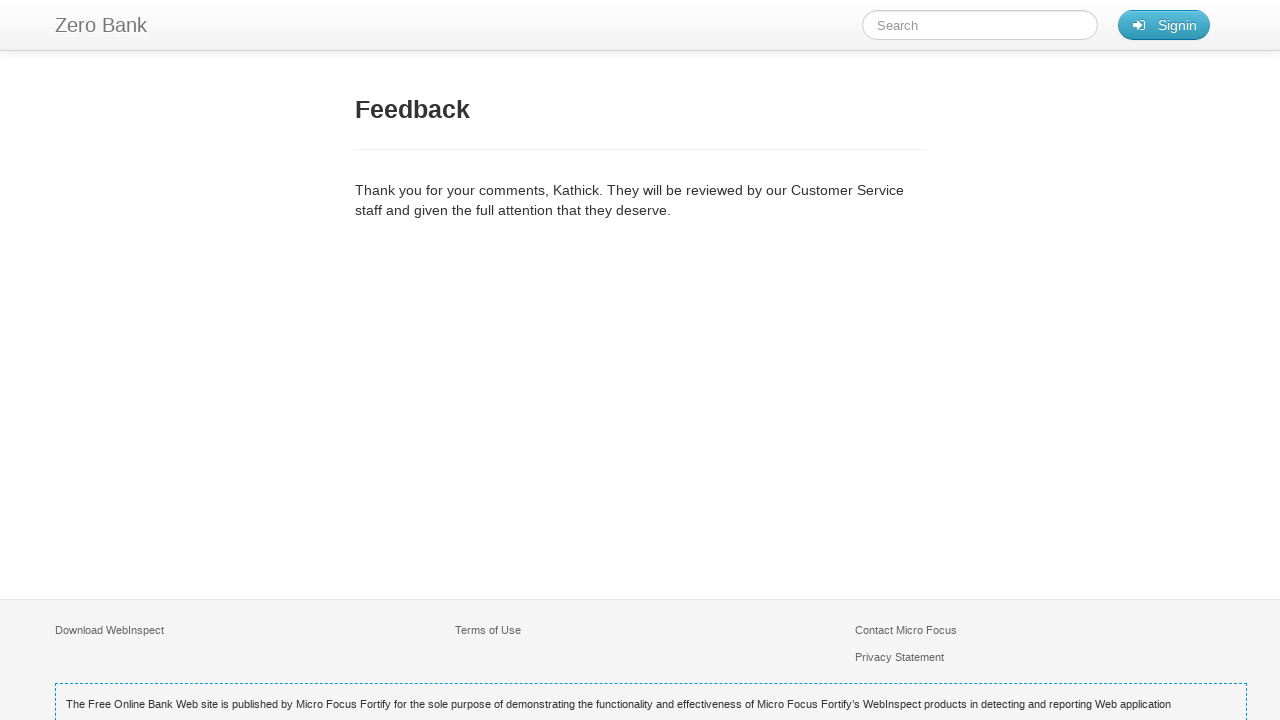